Tests login failure by entering invalid credentials and verifying the error message is displayed

Starting URL: https://www.saucedemo.com/

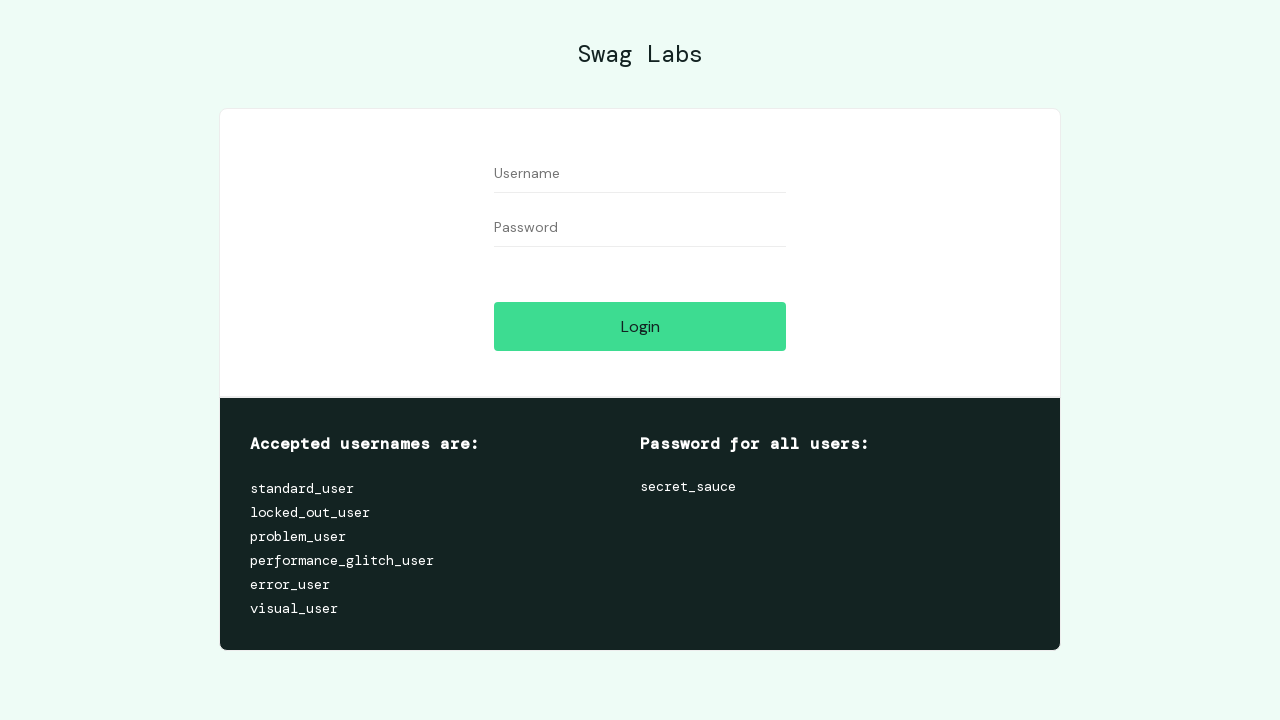

Filled username field with 'invalid_user' on #user-name
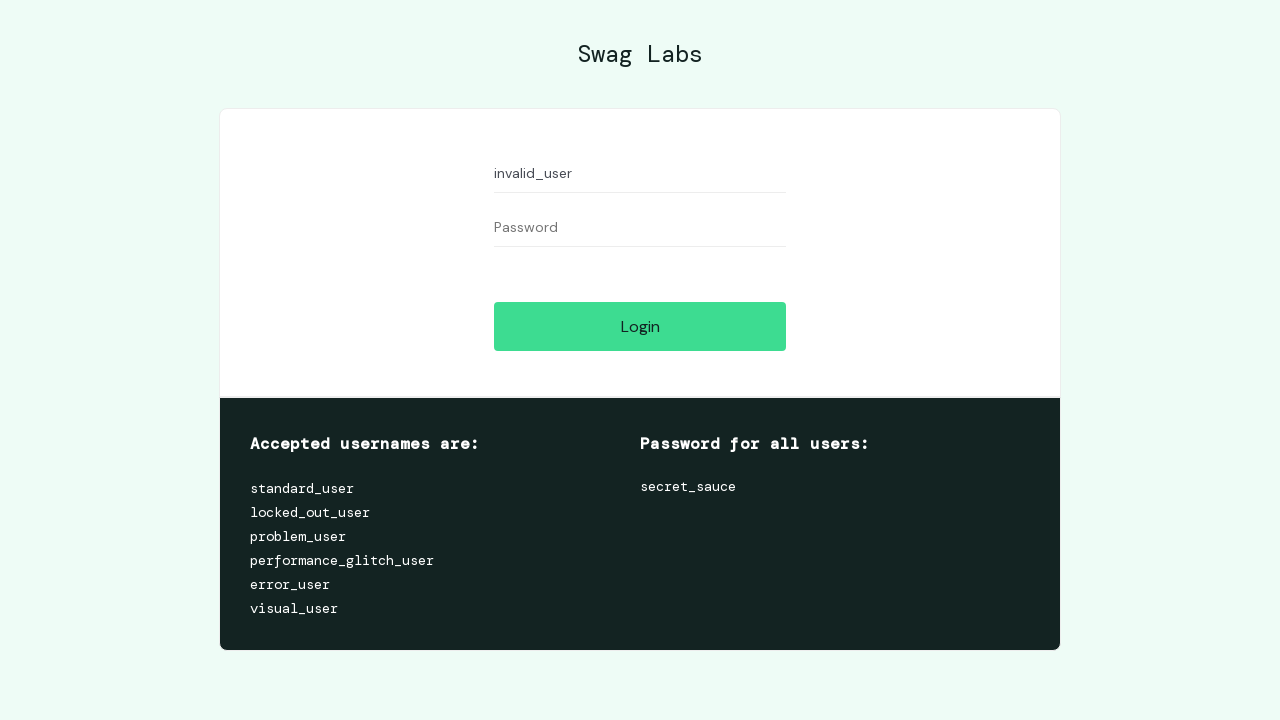

Filled password field with 'invalid_password' on #password
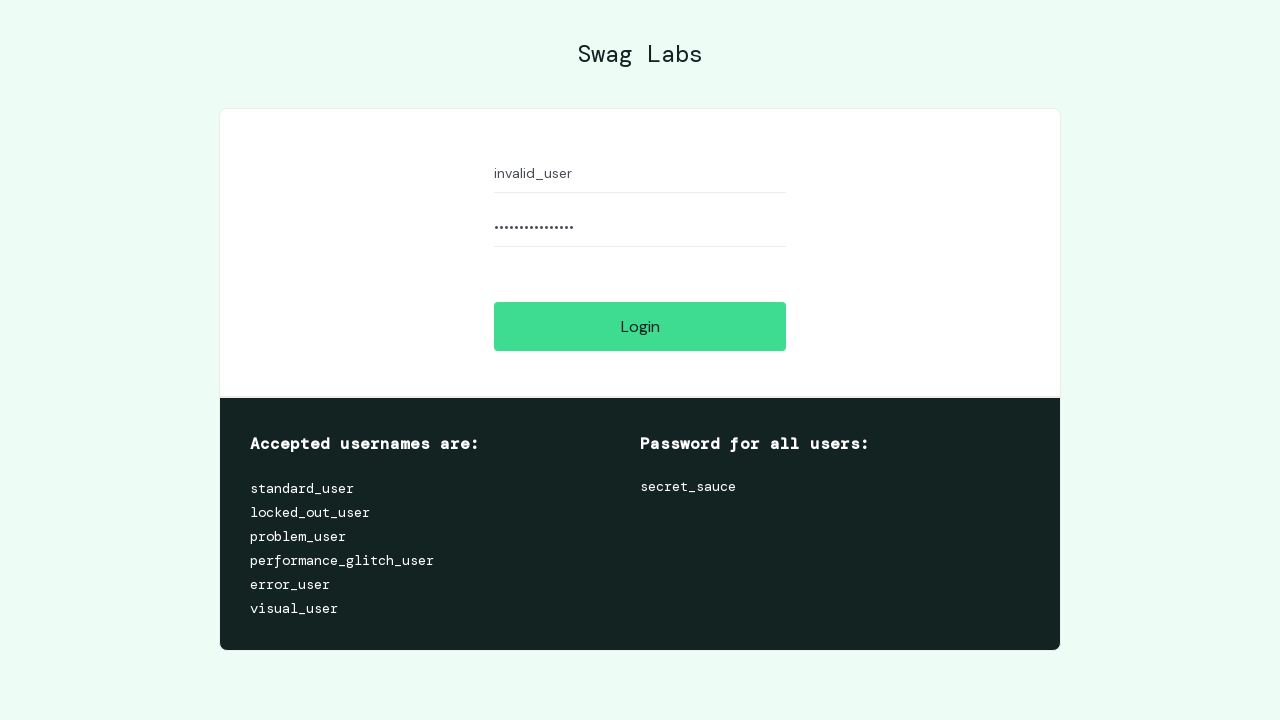

Clicked login button at (640, 326) on #login-button
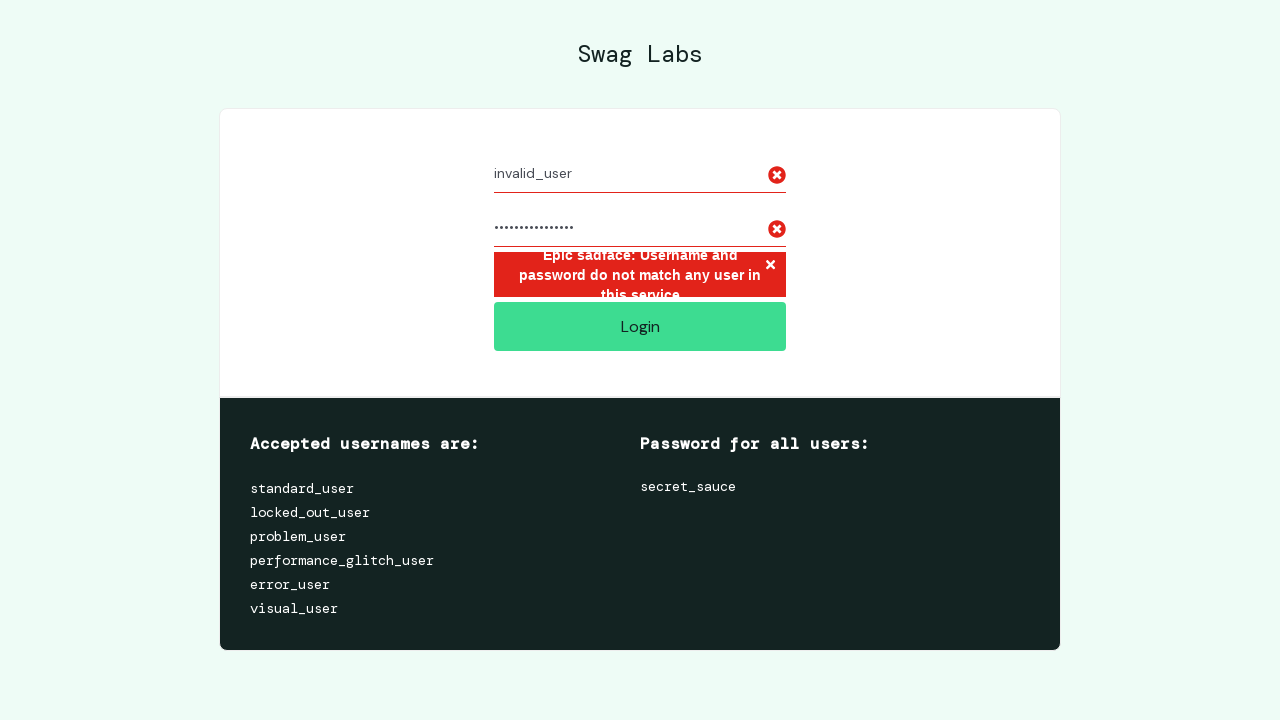

Error message displayed on login failure
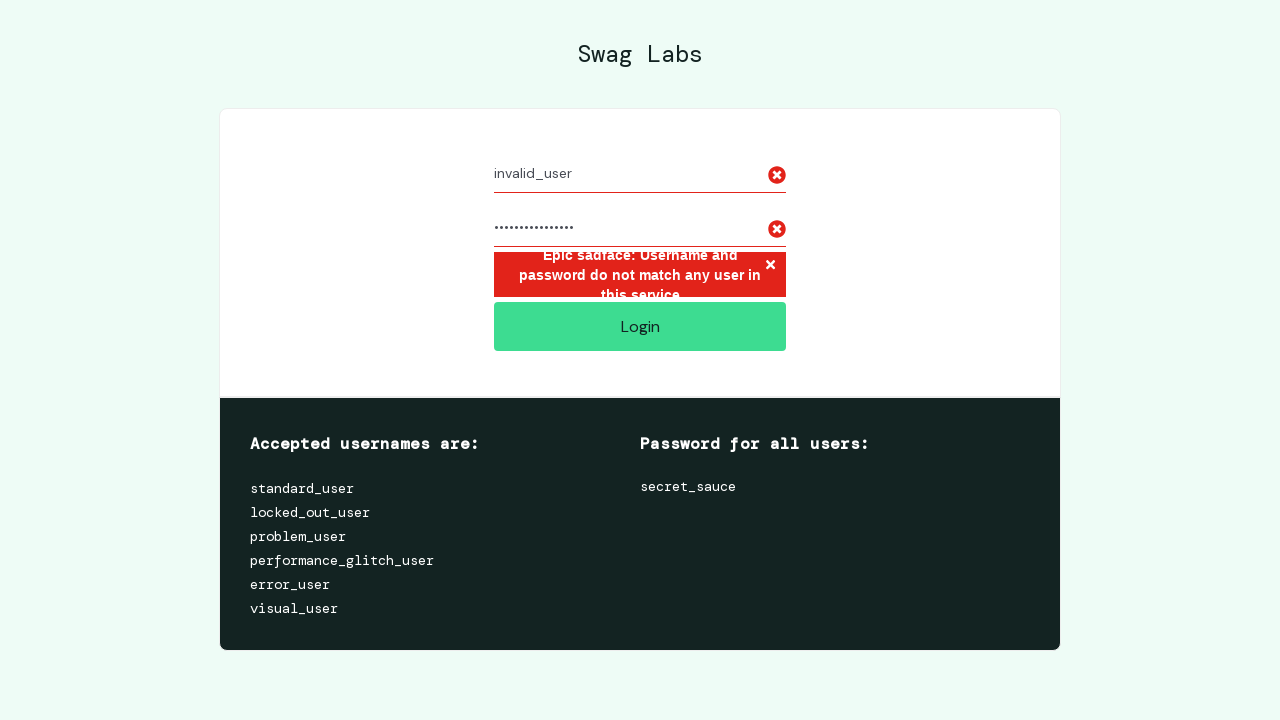

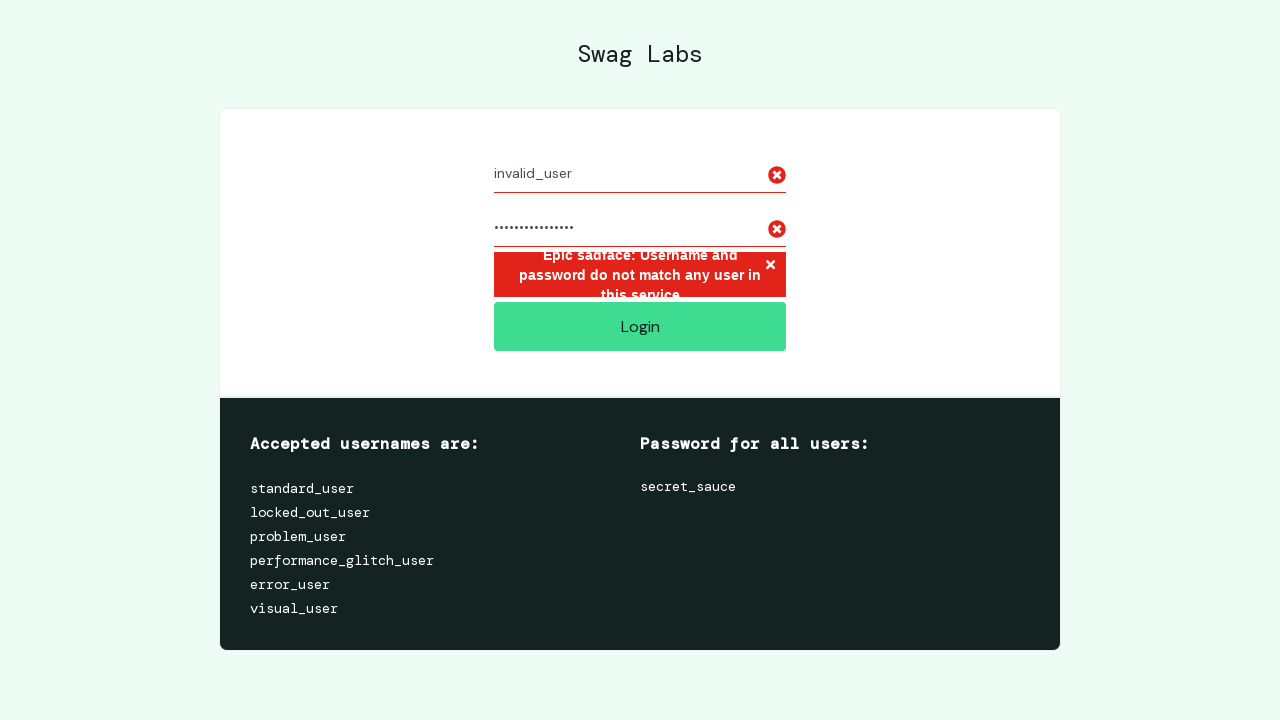